Tests checkbox functionality on the Herokuapp demo site by navigating to the checkboxes page, verifying the header, and toggling checkbox states

Starting URL: https://the-internet.herokuapp.com/

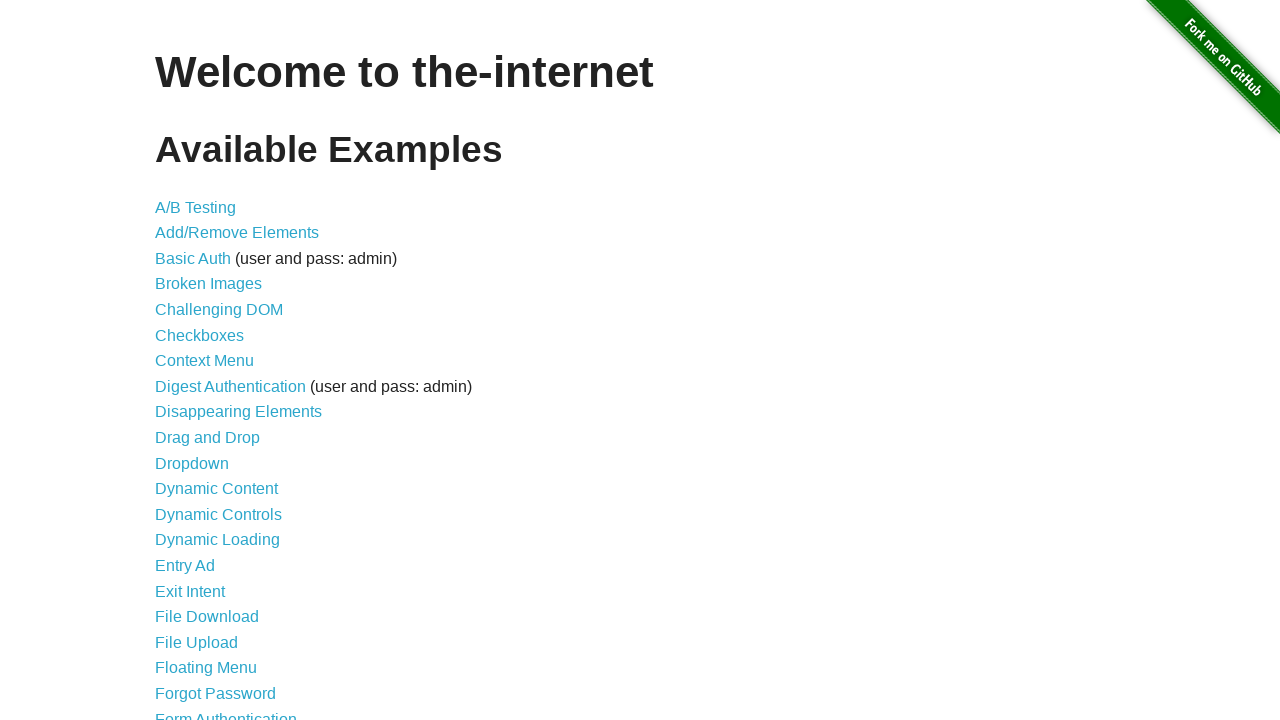

Clicked on the Checkboxes link at (200, 335) on text=Checkboxes
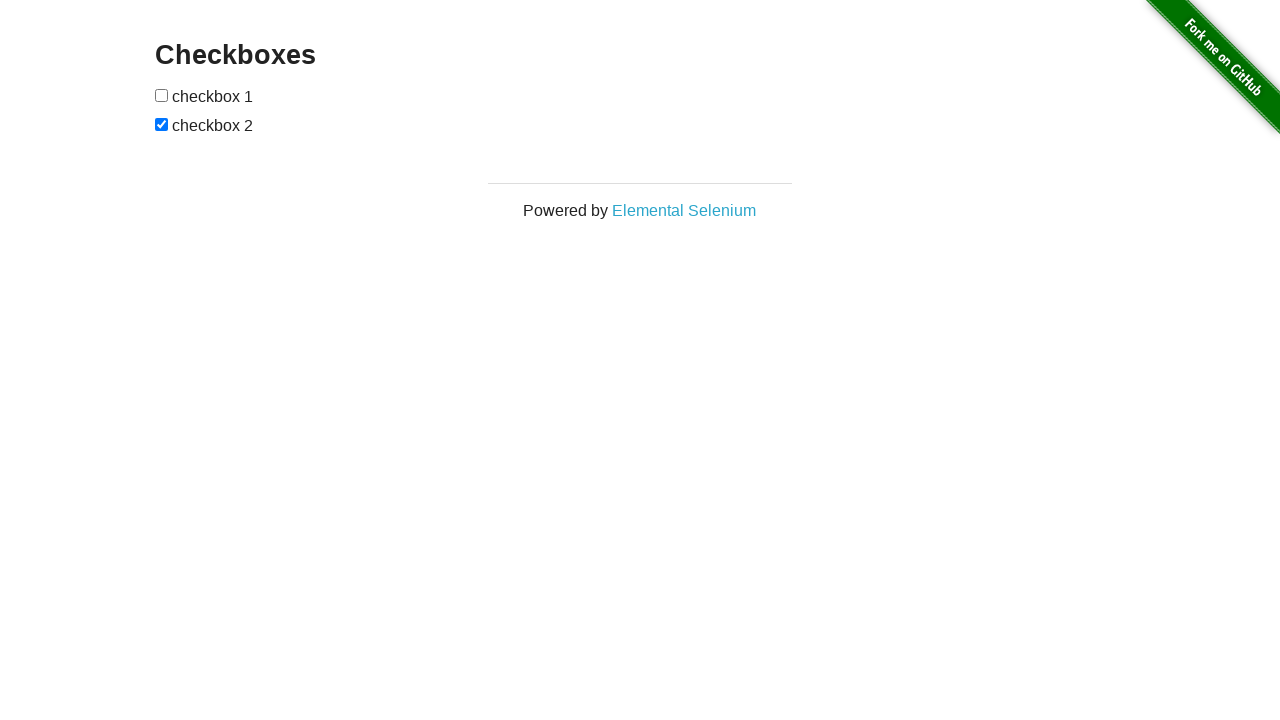

Checkboxes page loaded - h3 header found
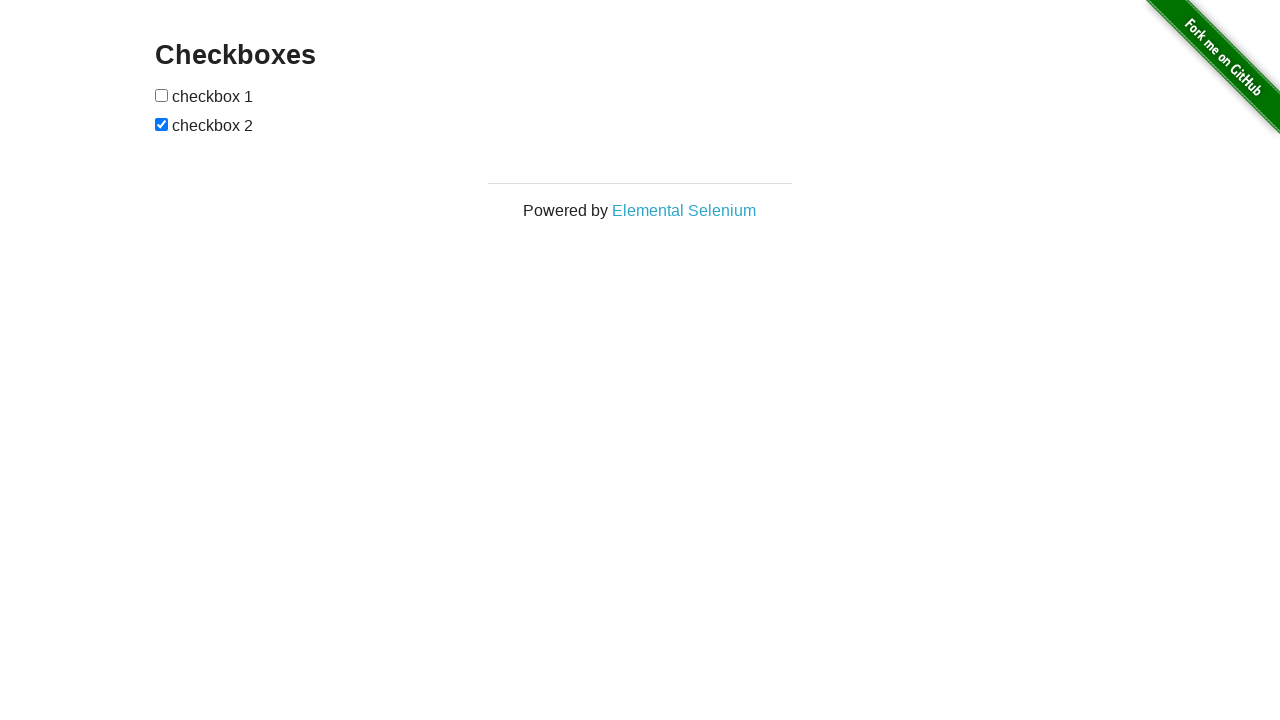

Retrieved header text: 'Checkboxes'
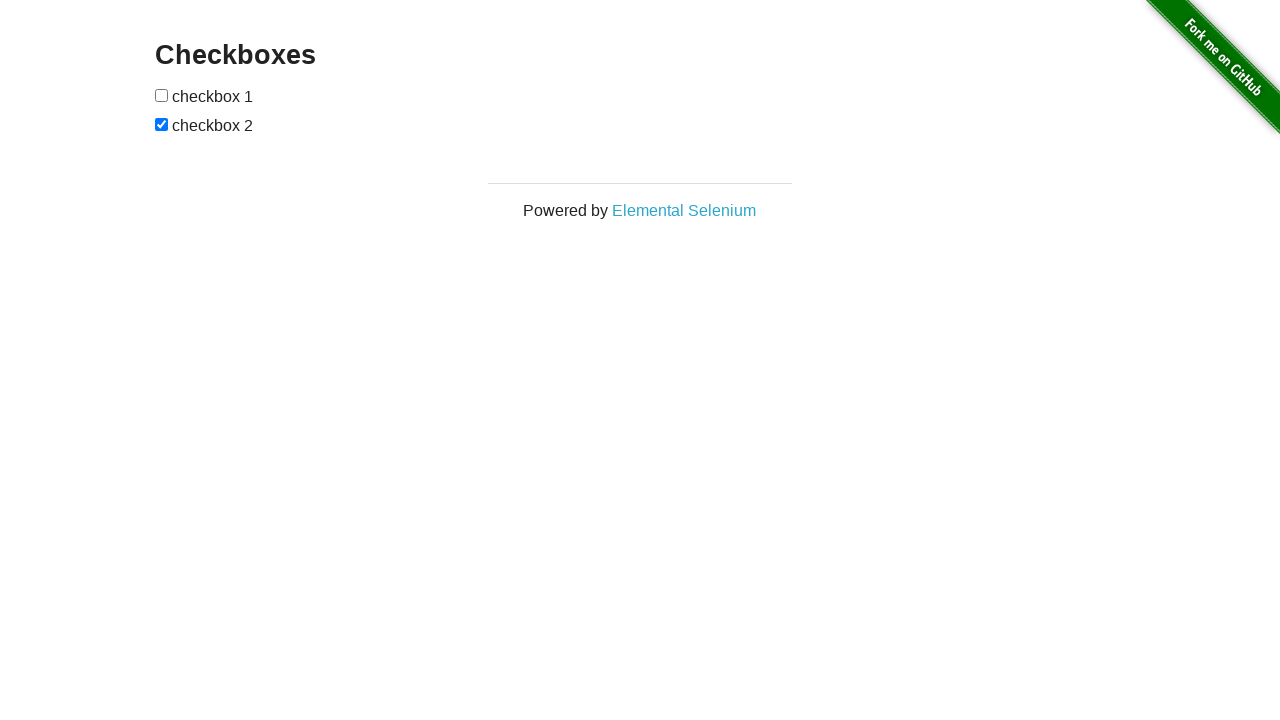

Verified header text is 'Checkboxes'
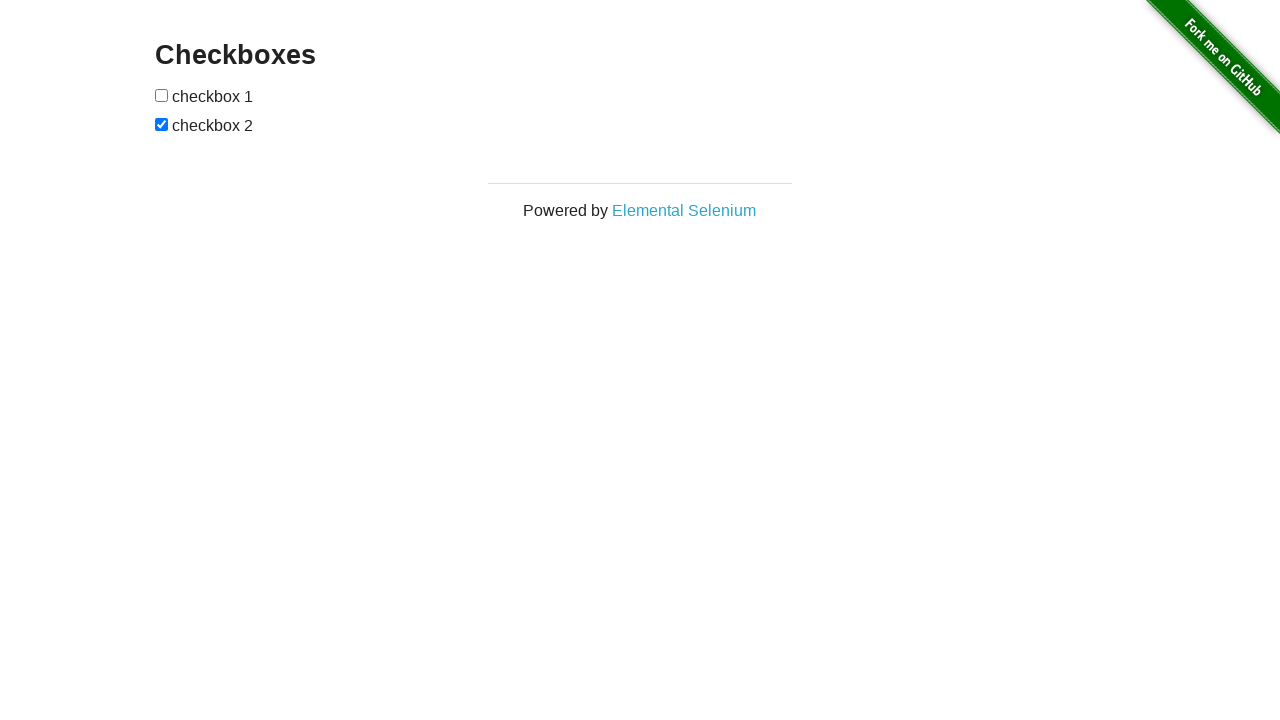

Located all checkboxes on the form
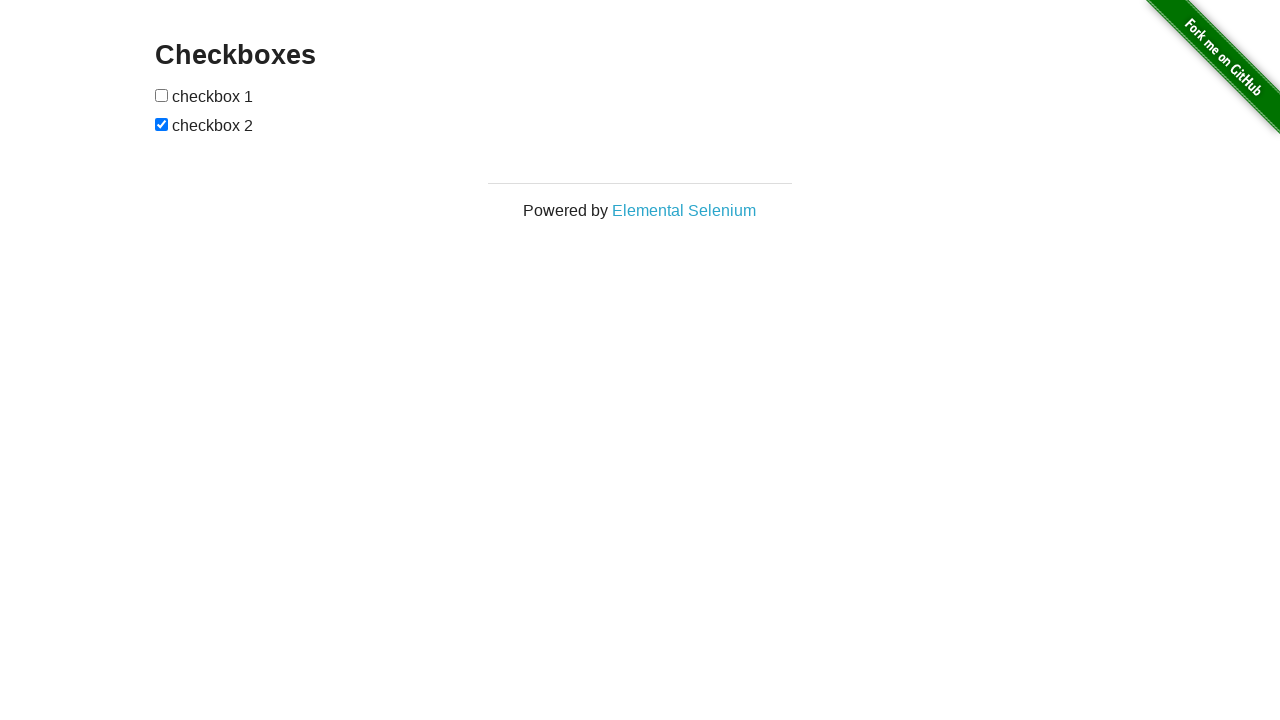

Found 2 checkboxes
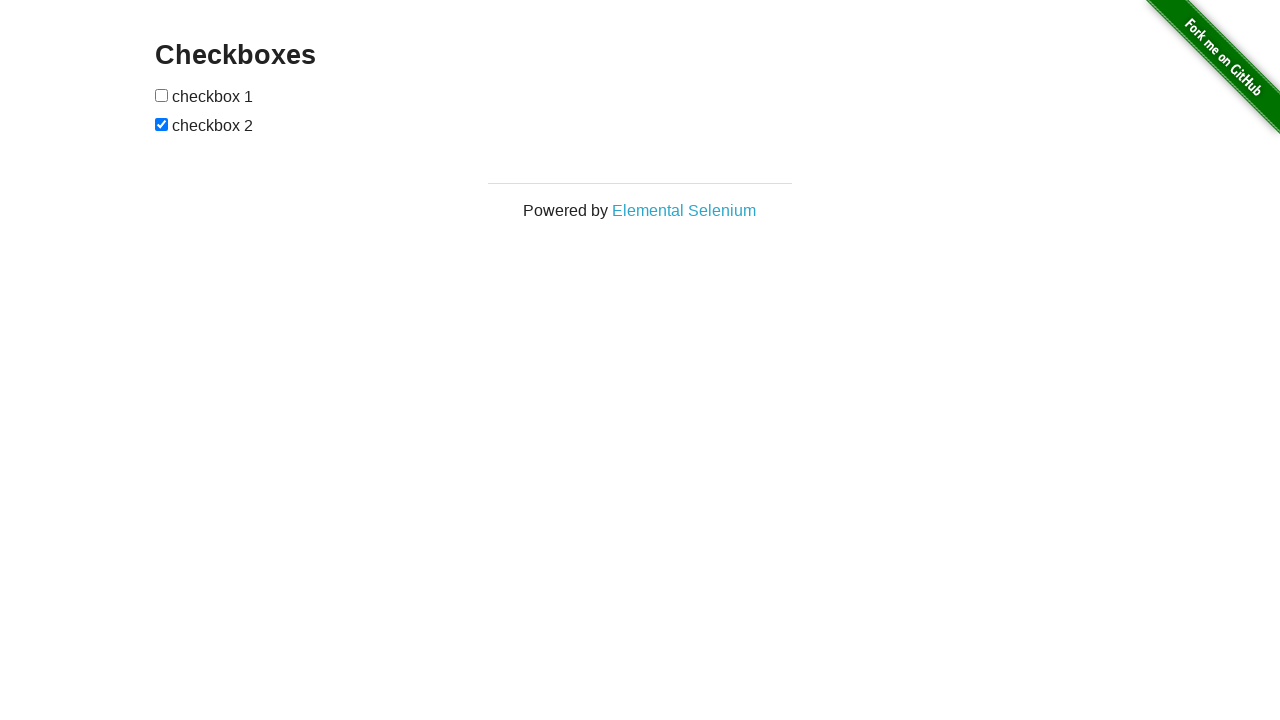

Verified checkboxes are displayed
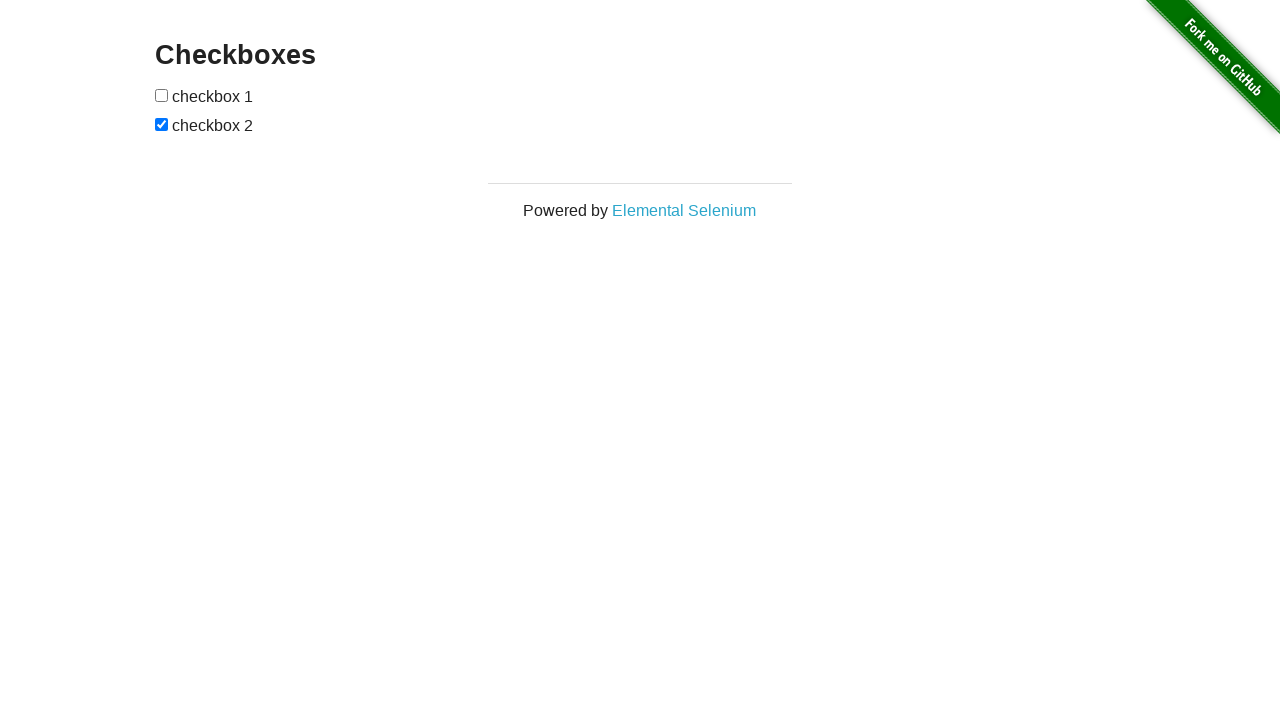

Located the first checkbox
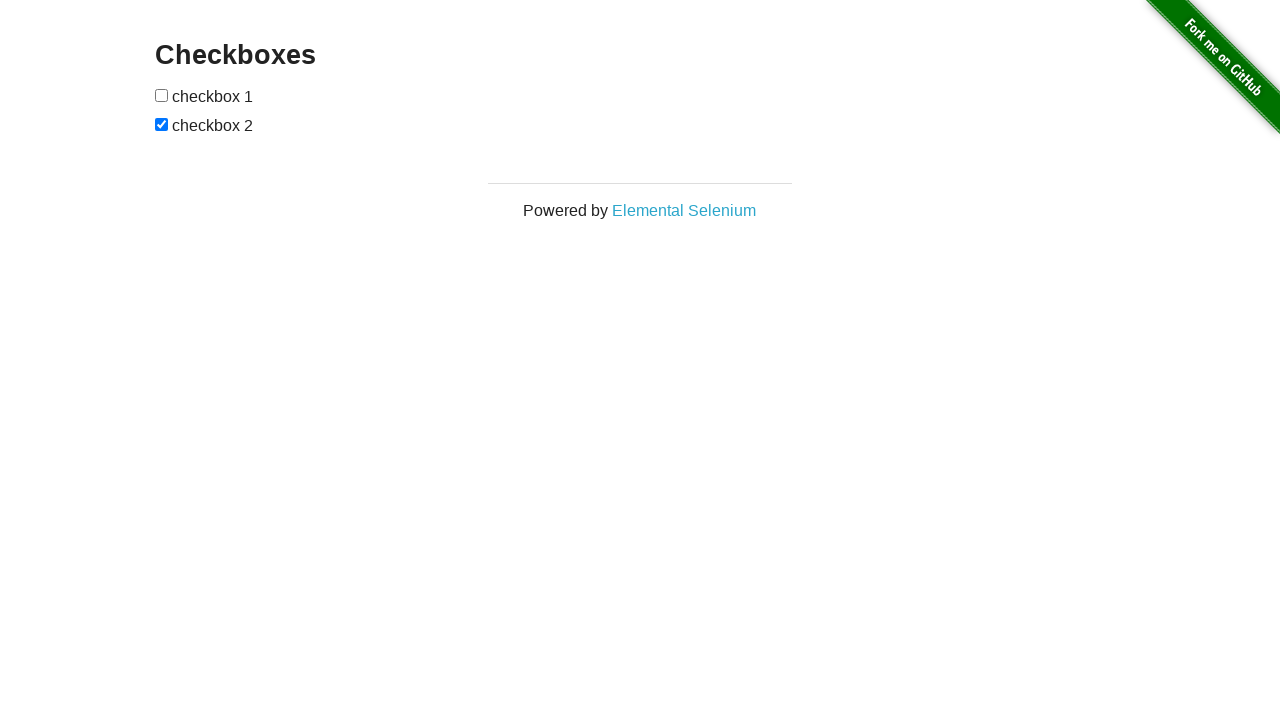

Clicked the first checkbox to select it at (162, 95) on xpath=//form[@id='checkboxes']//input >> nth=0
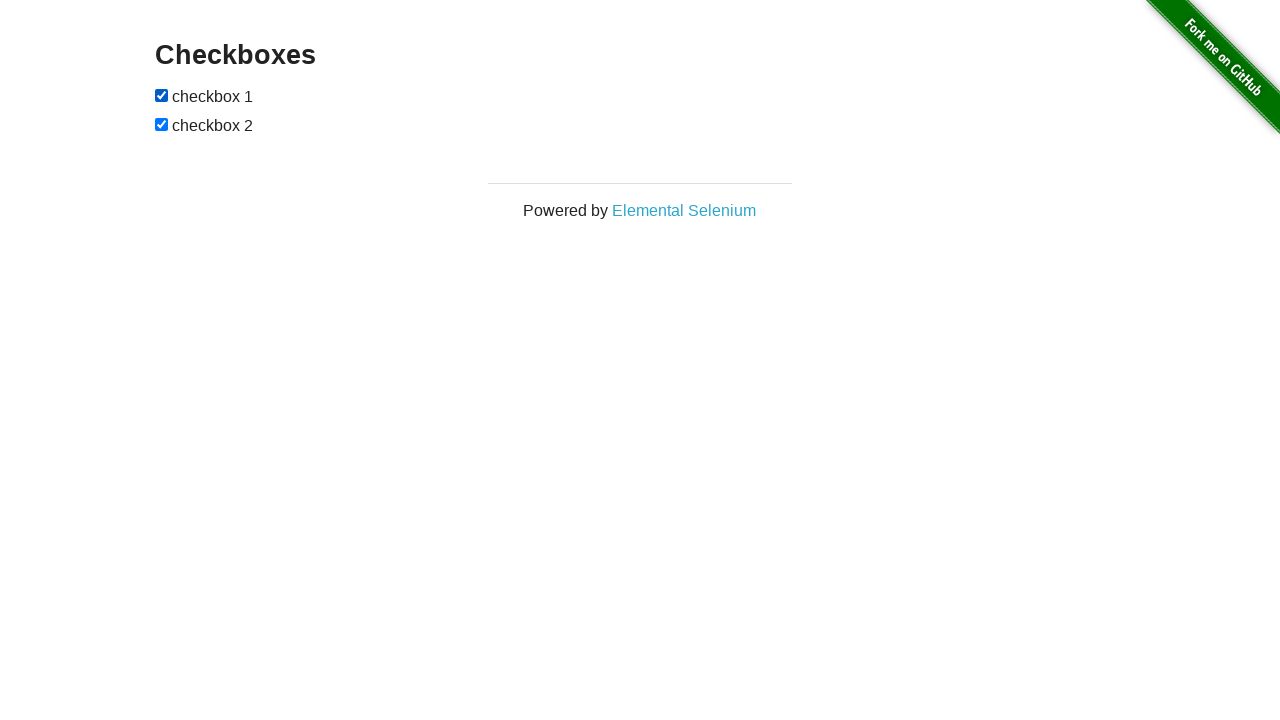

Verified first checkbox is now selected
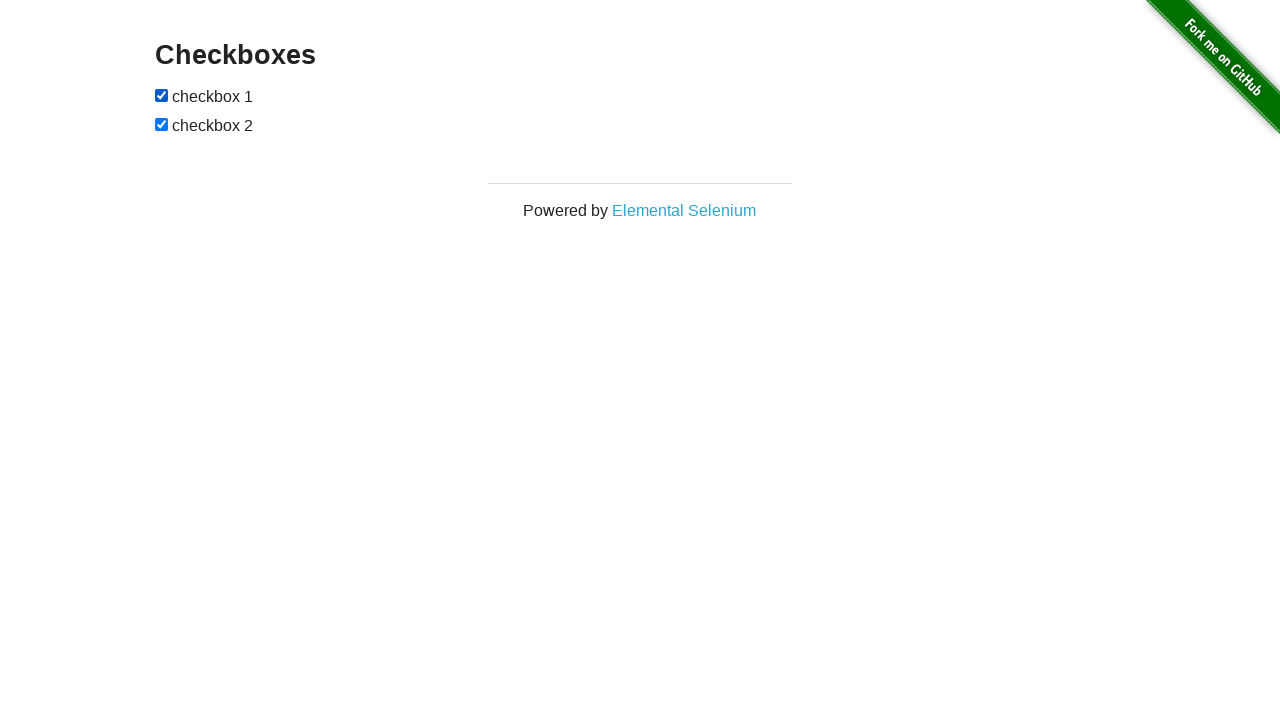

Located the second checkbox
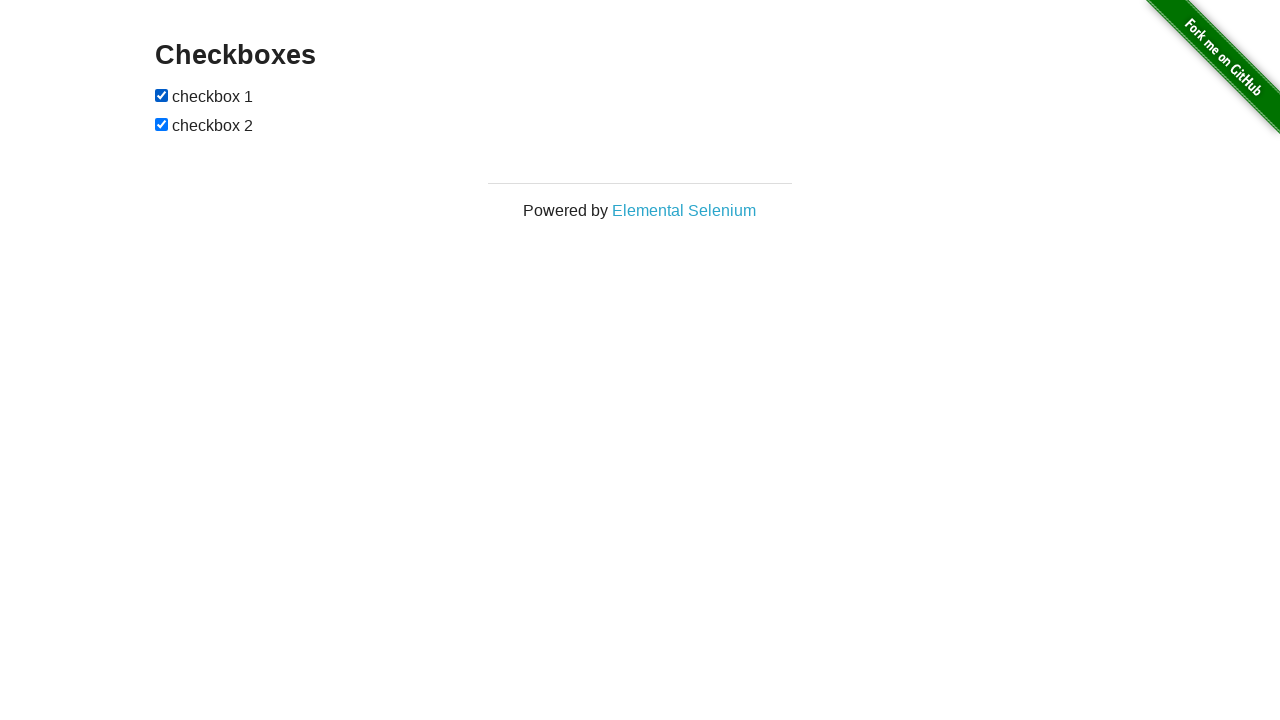

Verified second checkbox is checked by default
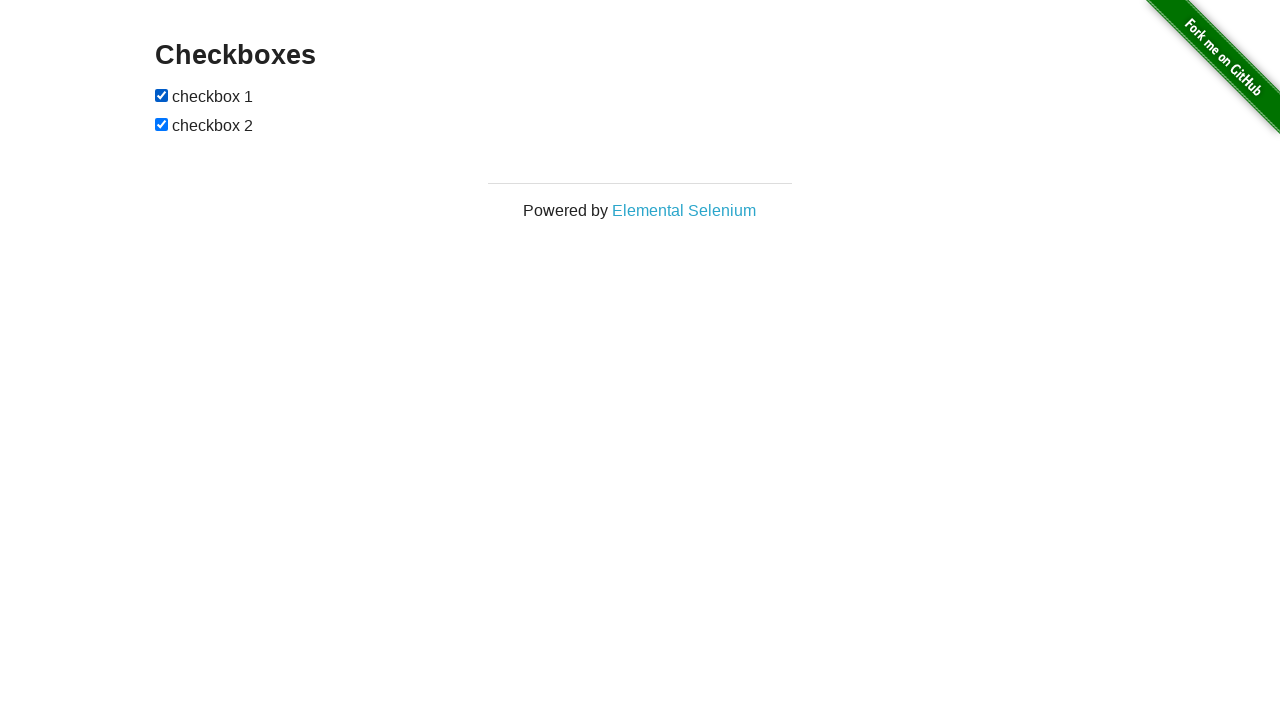

Clicked the second checkbox to unselect it at (162, 124) on xpath=//form[@id='checkboxes']//input >> nth=1
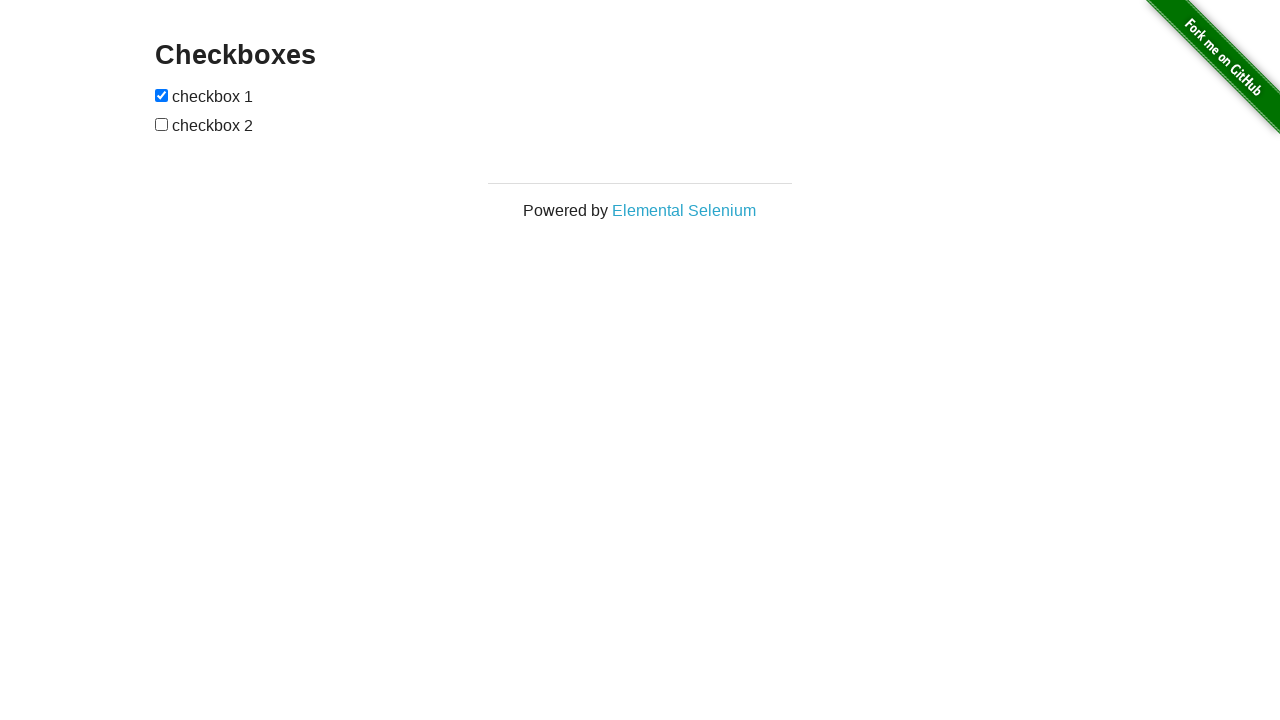

Verified second checkbox is now unselected
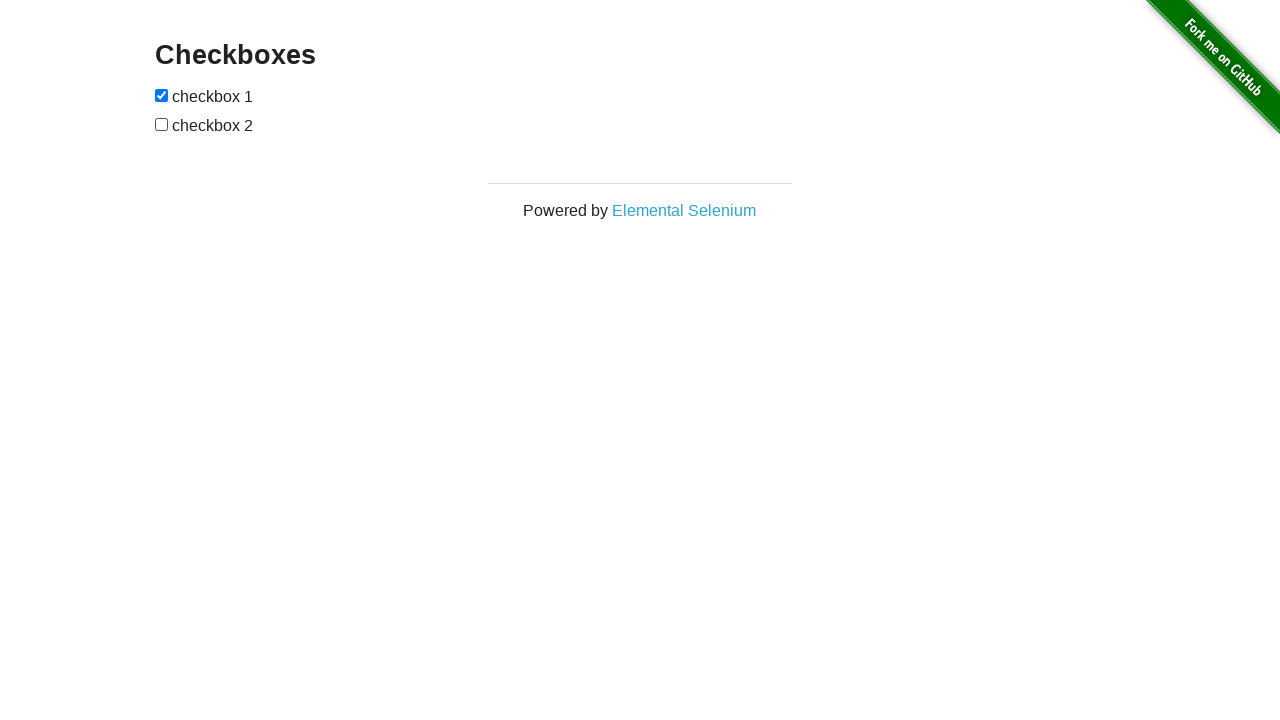

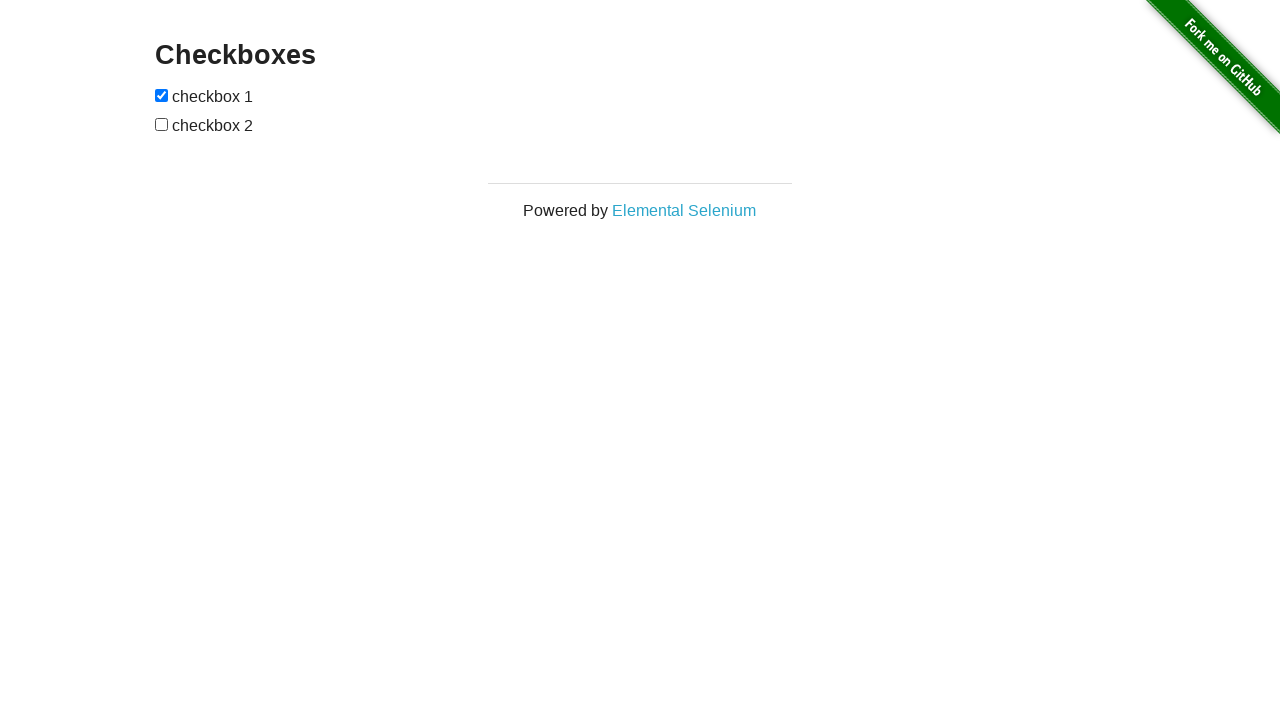